Tests an e-commerce website by incrementing product quantity, searching for products, adding multiple items to cart, and opening the cart view

Starting URL: https://rahulshettyacademy.com/seleniumPractise/#/

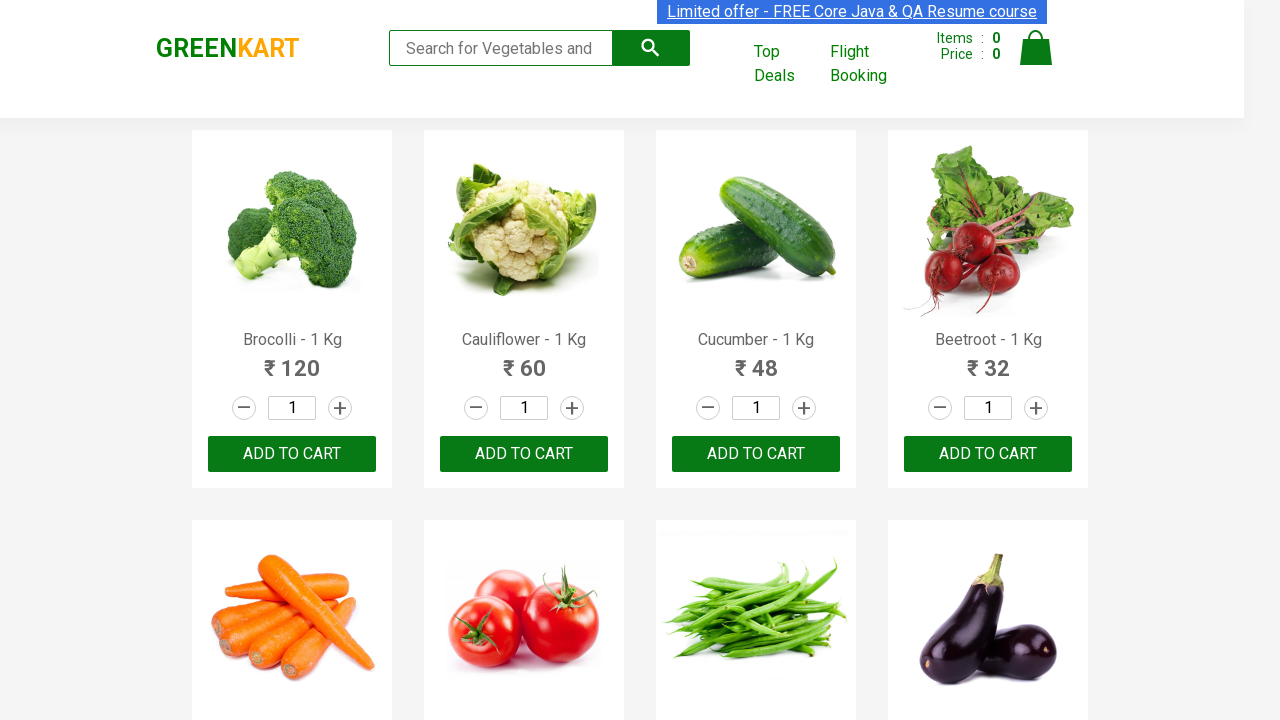

Incremented quantity for first product at (340, 408) on :nth-child(1) > .stepper-input > .increment
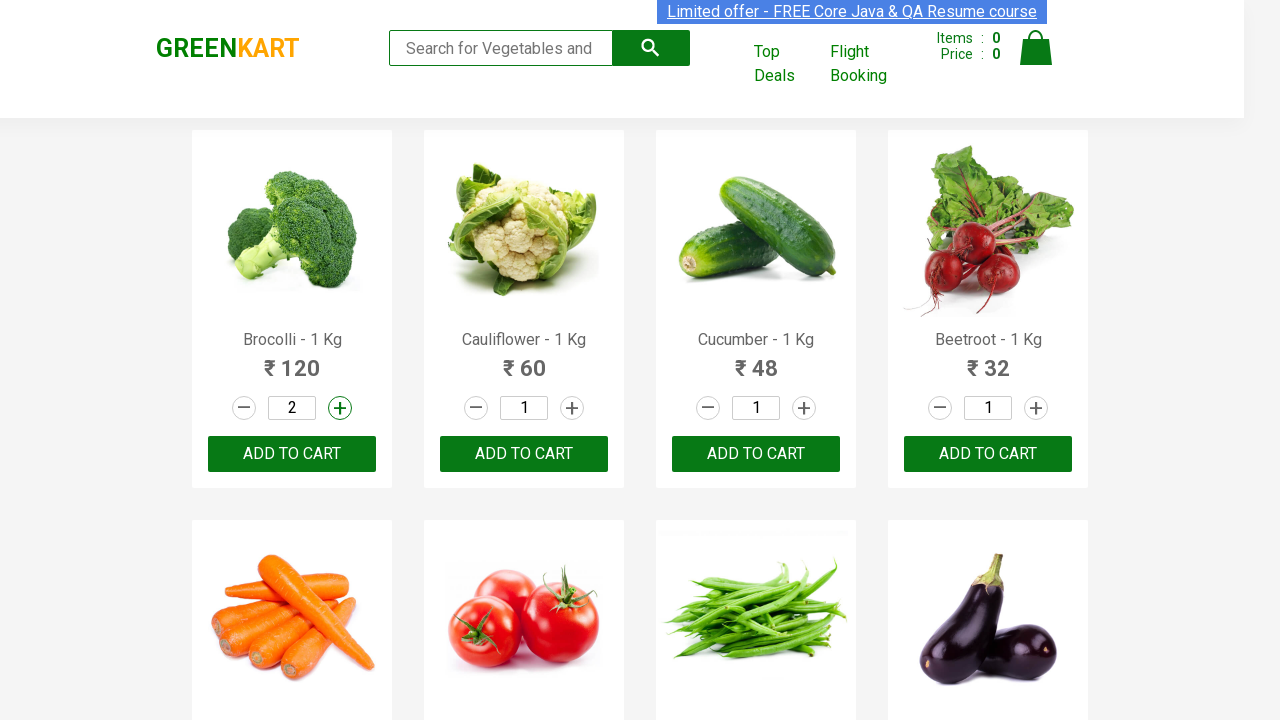

Added first product to cart at (292, 454) on :nth-child(1) > .product-action > button
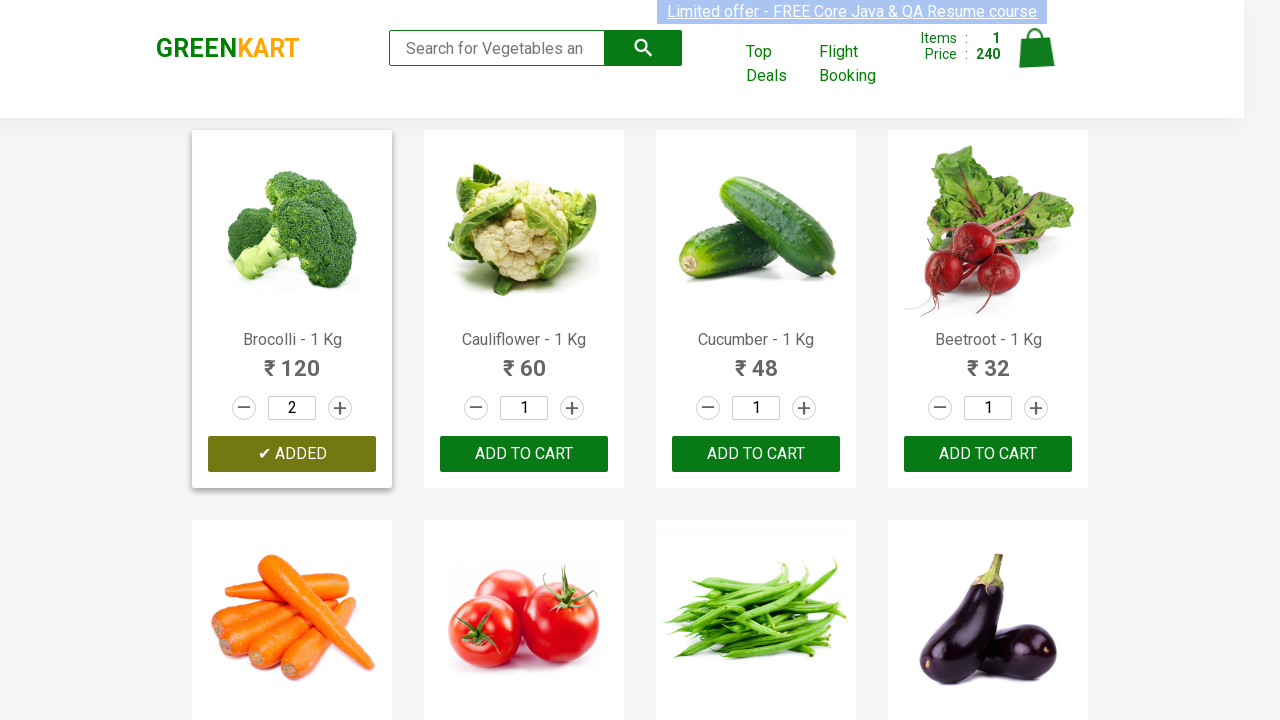

Searched for 'Grapes' in product search on .search-keyword
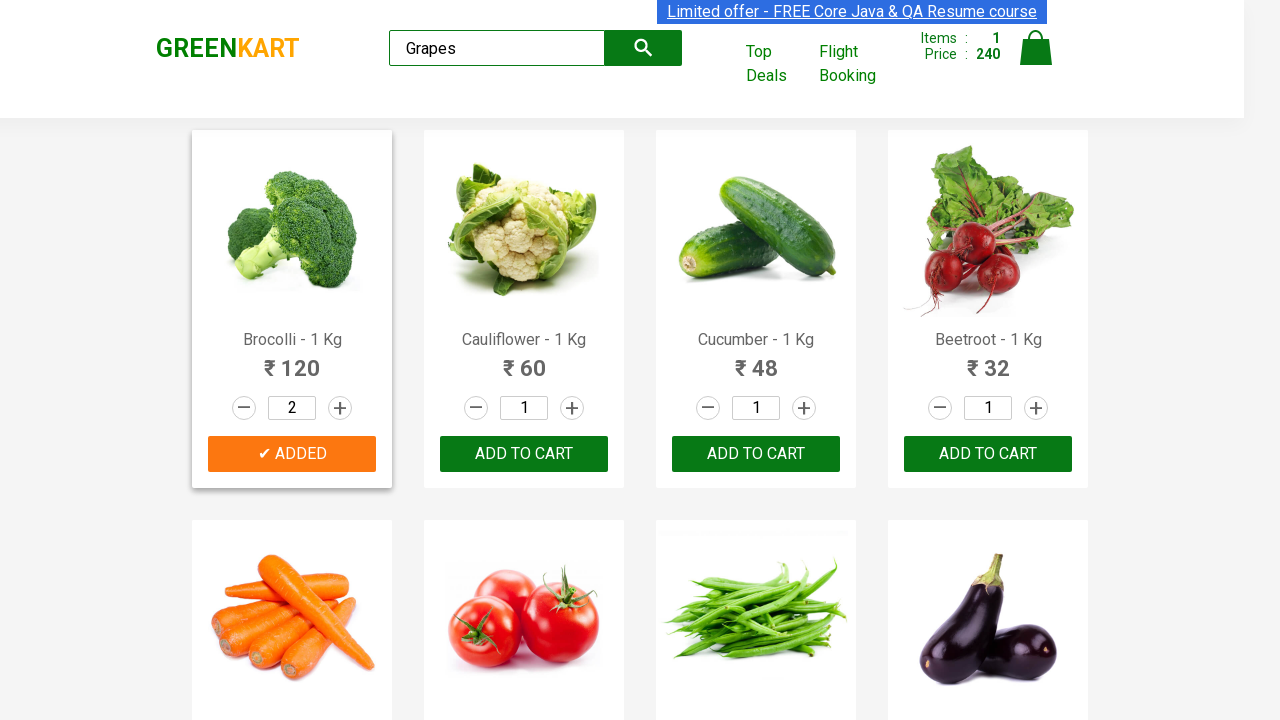

Waited for search results to load
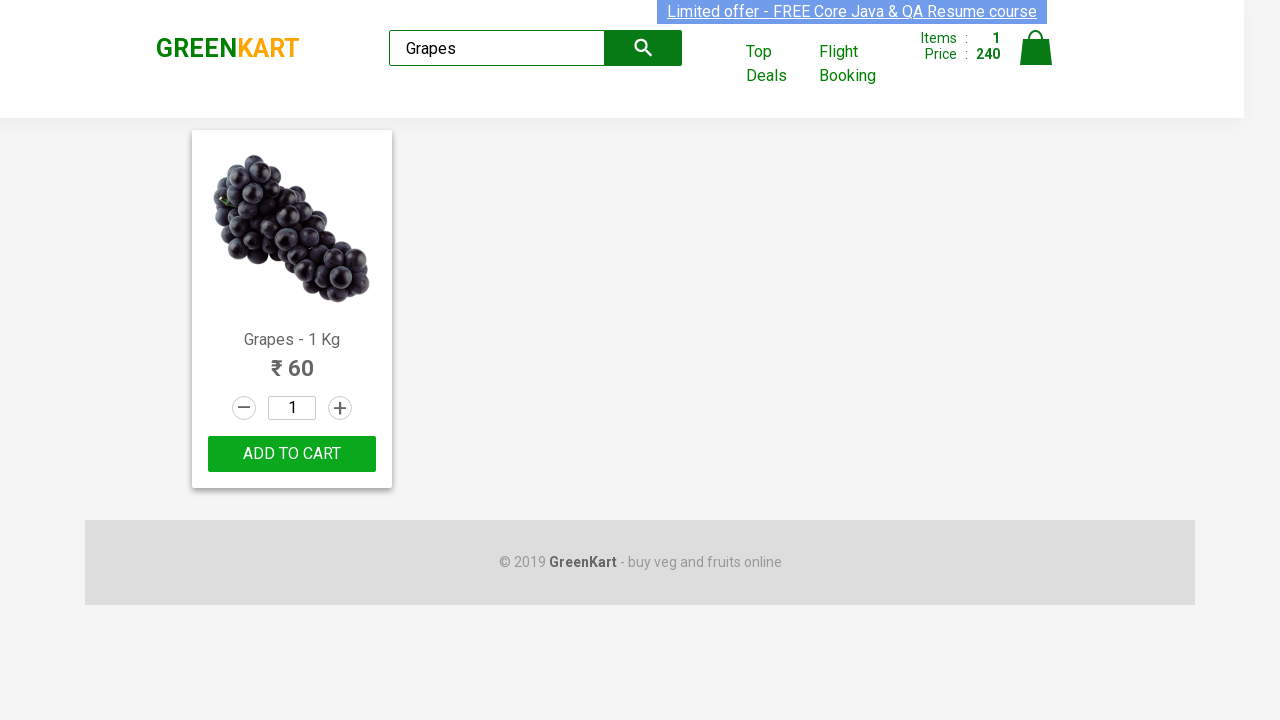

Added searched product (Grapes) to cart at (292, 454) on .product-action > button
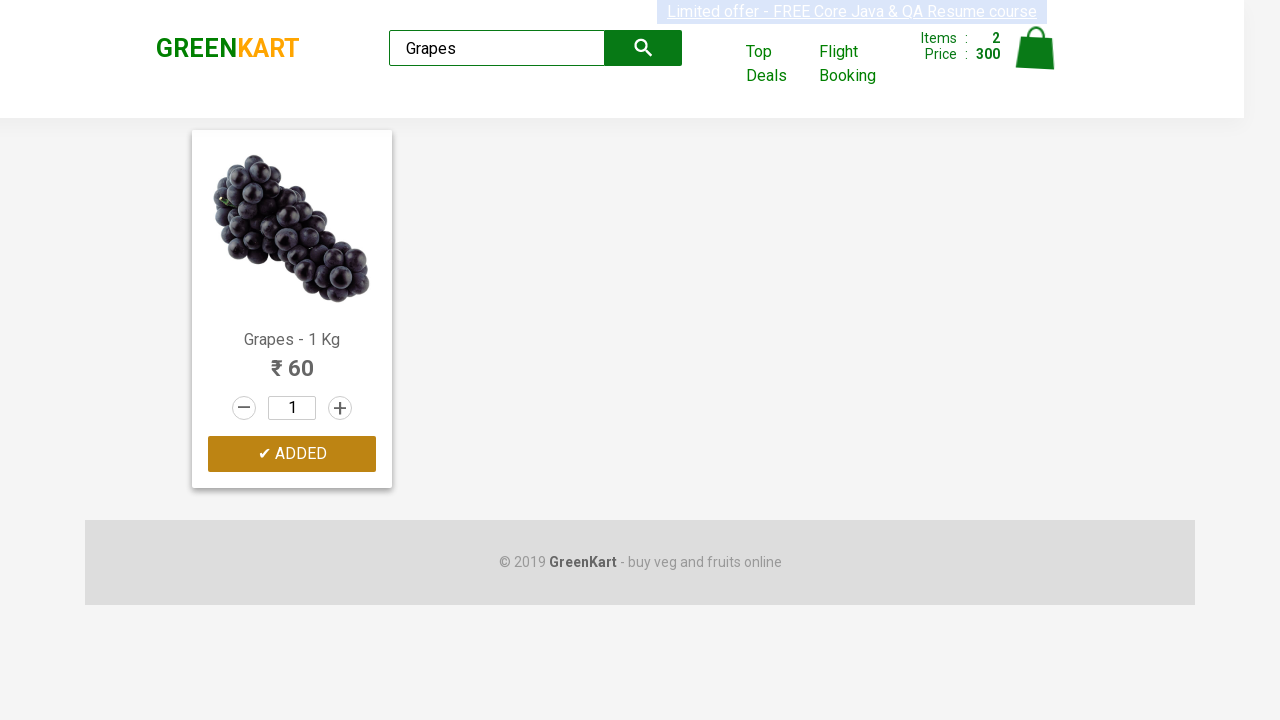

Cleared search field on .search-keyword
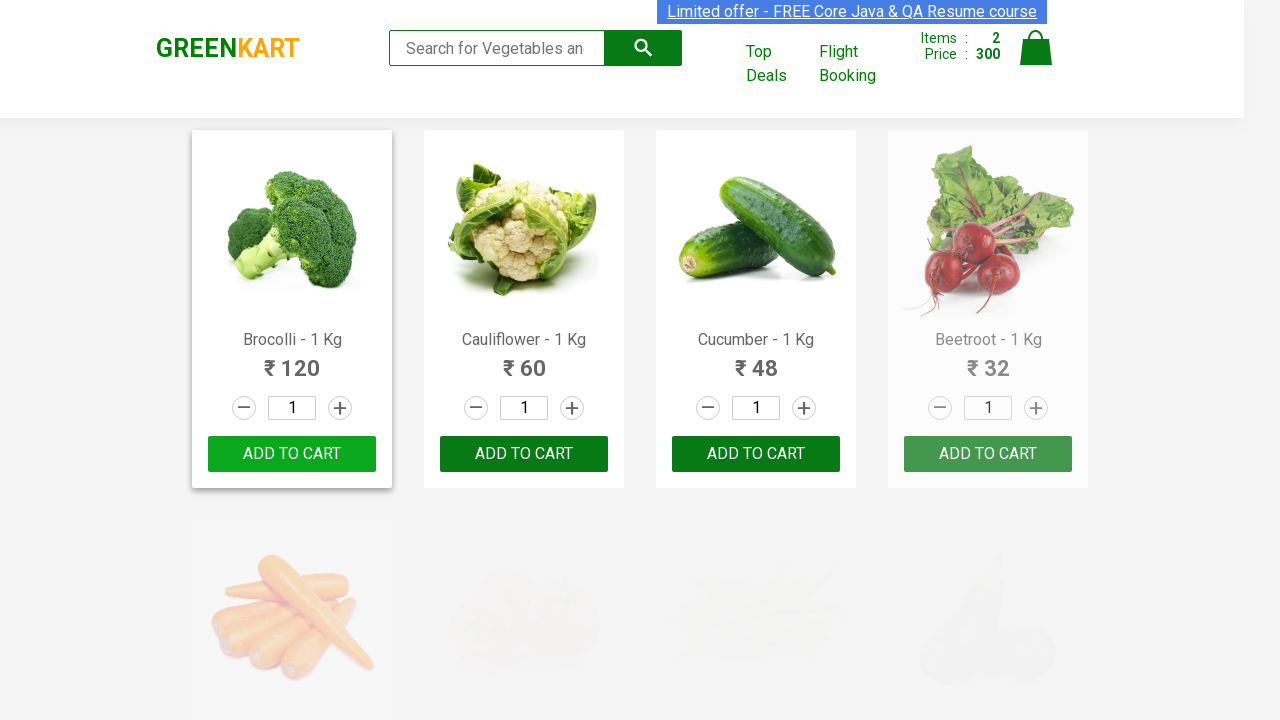

Opened cart view at (1036, 48) on .cart-icon > img
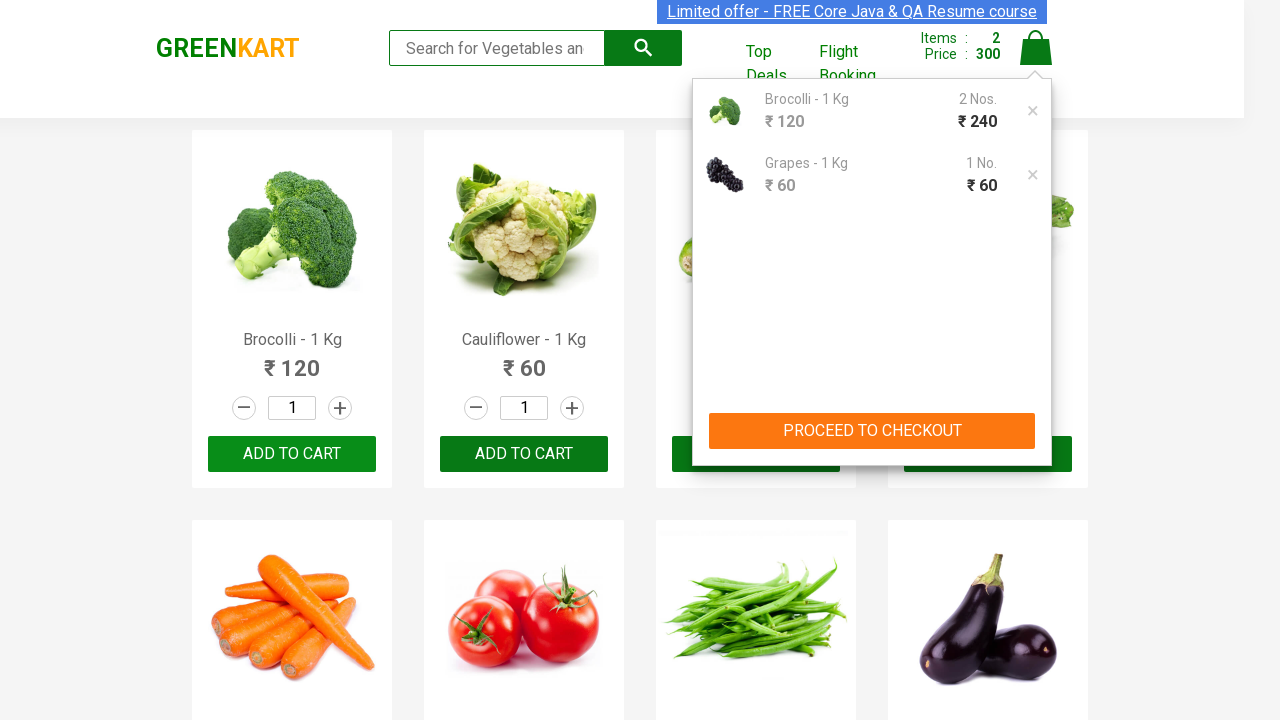

Waited for cart to open
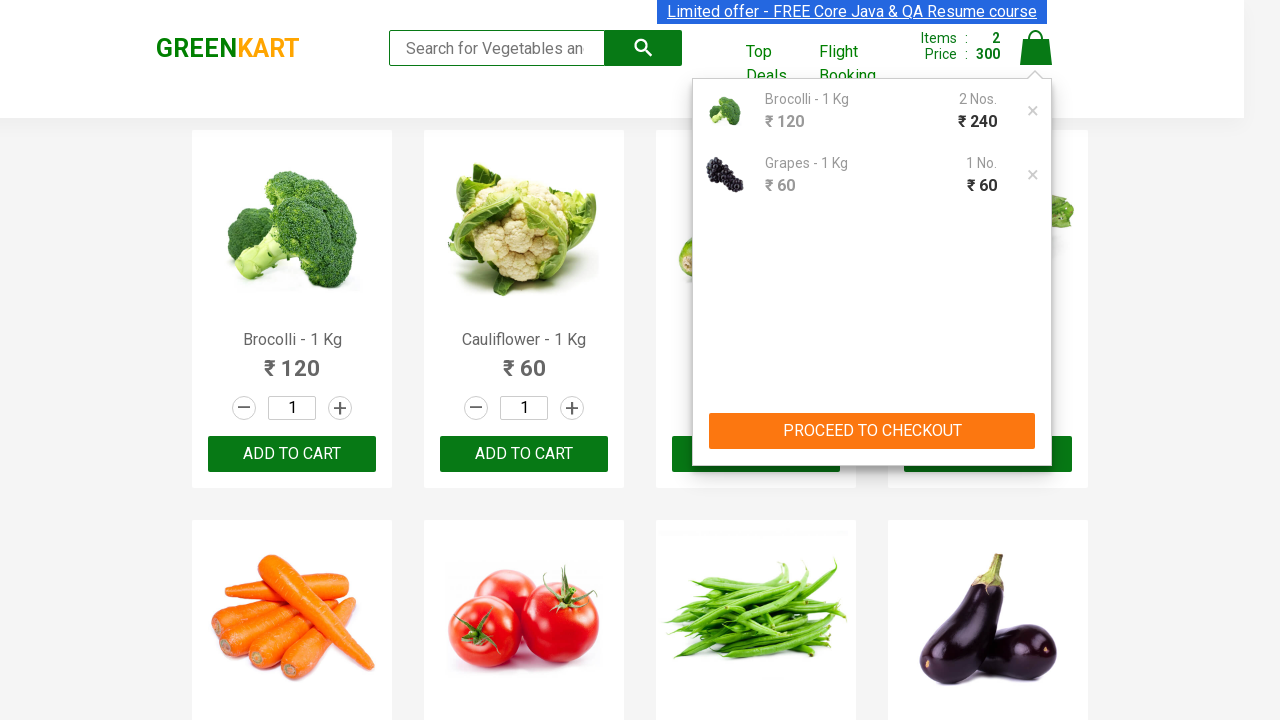

Added product 2 to cart at (524, 454) on :nth-child(2) > .product-action > button
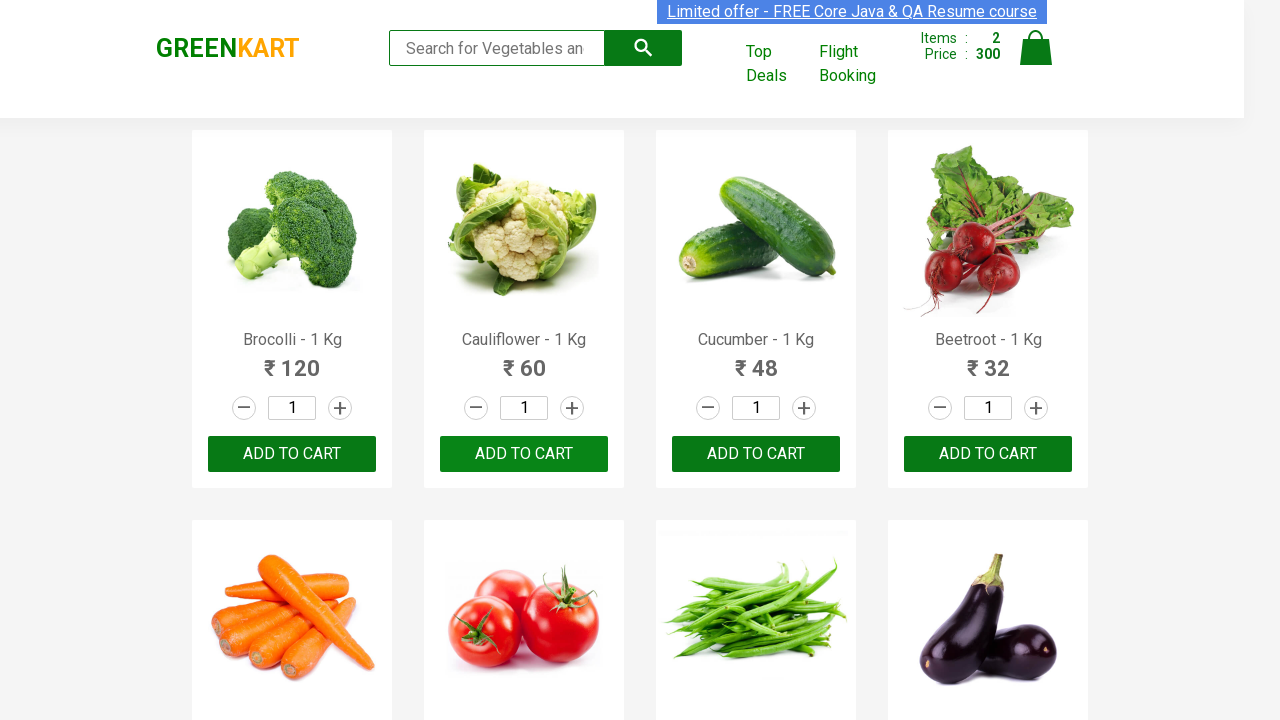

Added product 3 to cart at (756, 454) on :nth-child(3) > .product-action > button
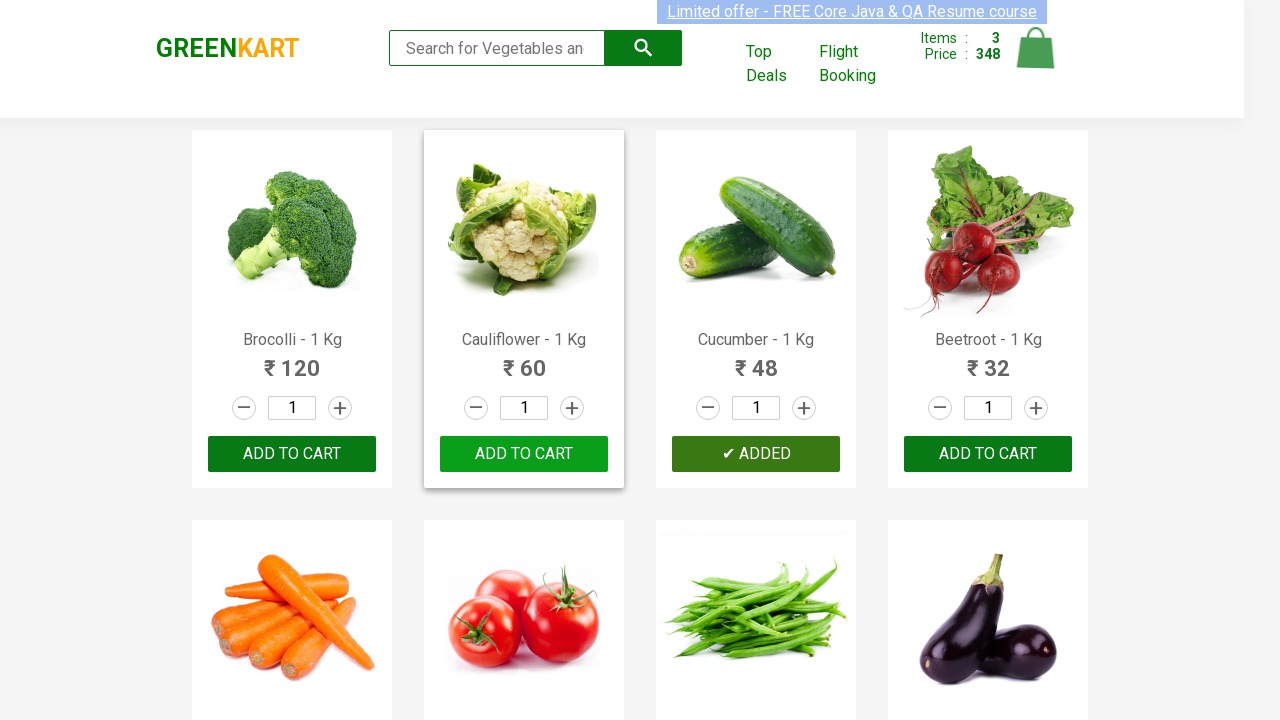

Added product 4 to cart at (988, 454) on :nth-child(4) > .product-action > button
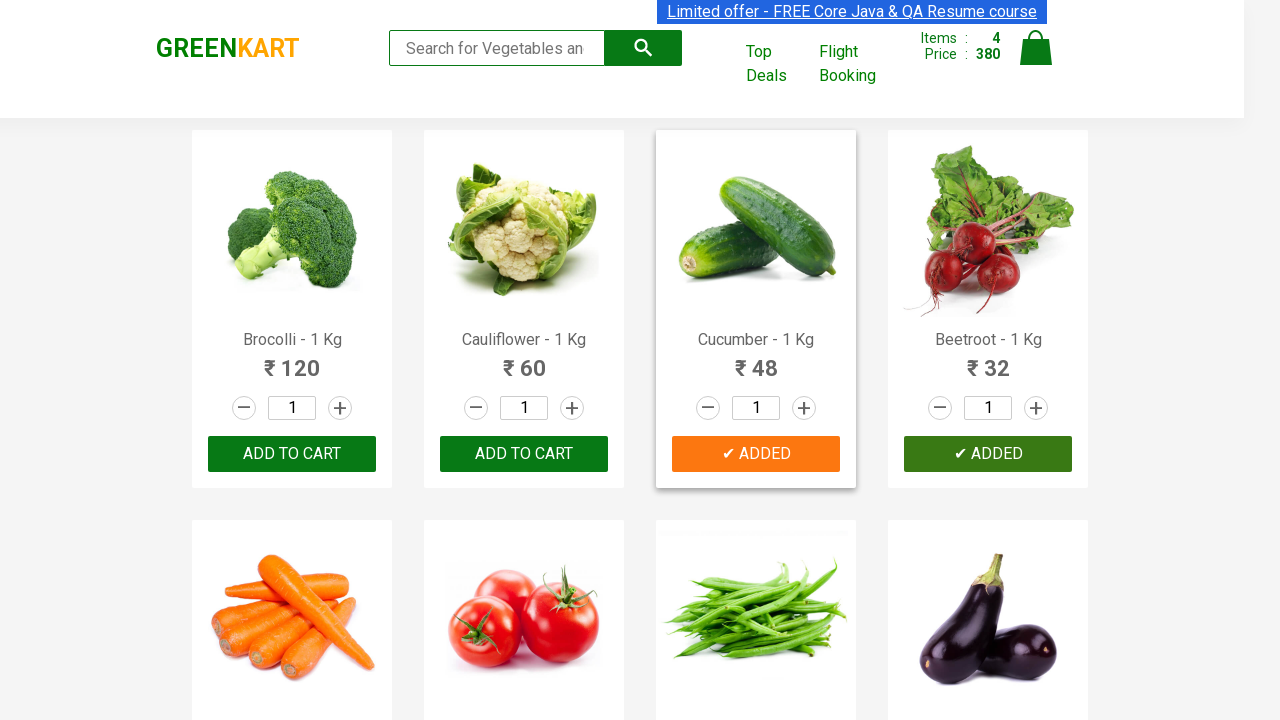

Added product 5 to cart at (292, 360) on :nth-child(5) > .product-action > button
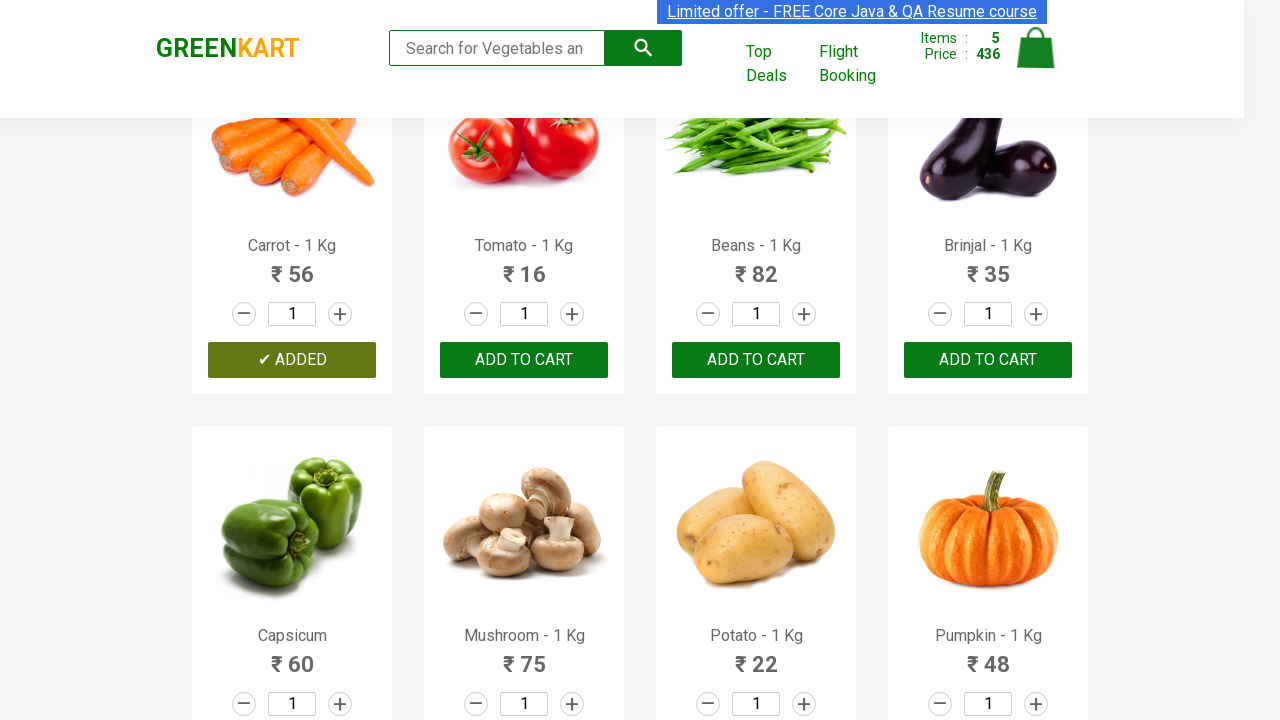

Added product 6 to cart at (524, 360) on :nth-child(6) > .product-action > button
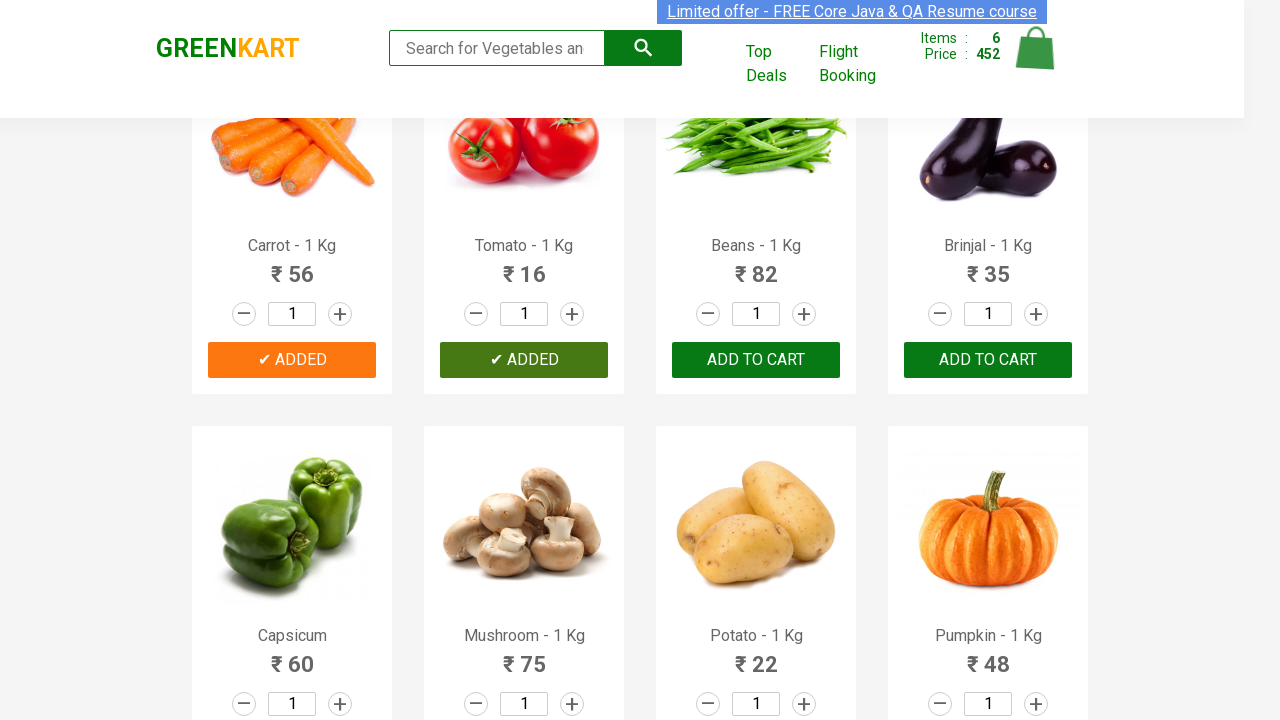

Opened cart view to see all added items at (1036, 48) on .cart-icon > img
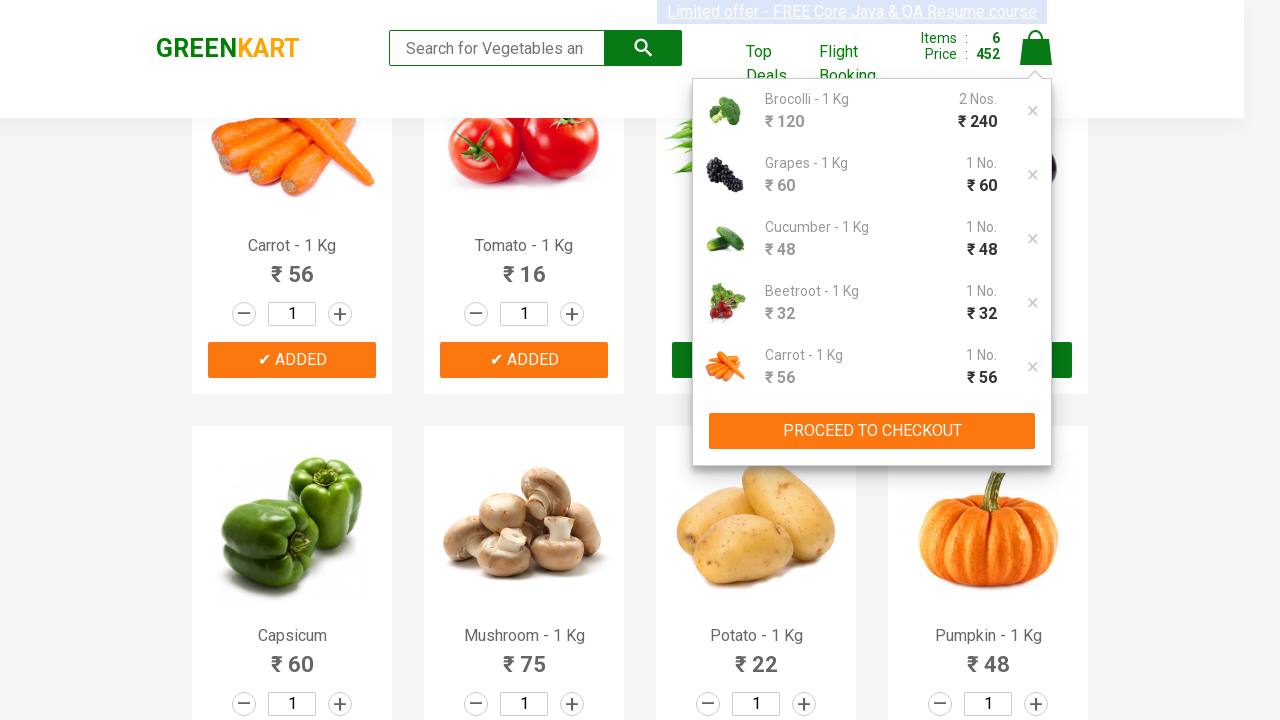

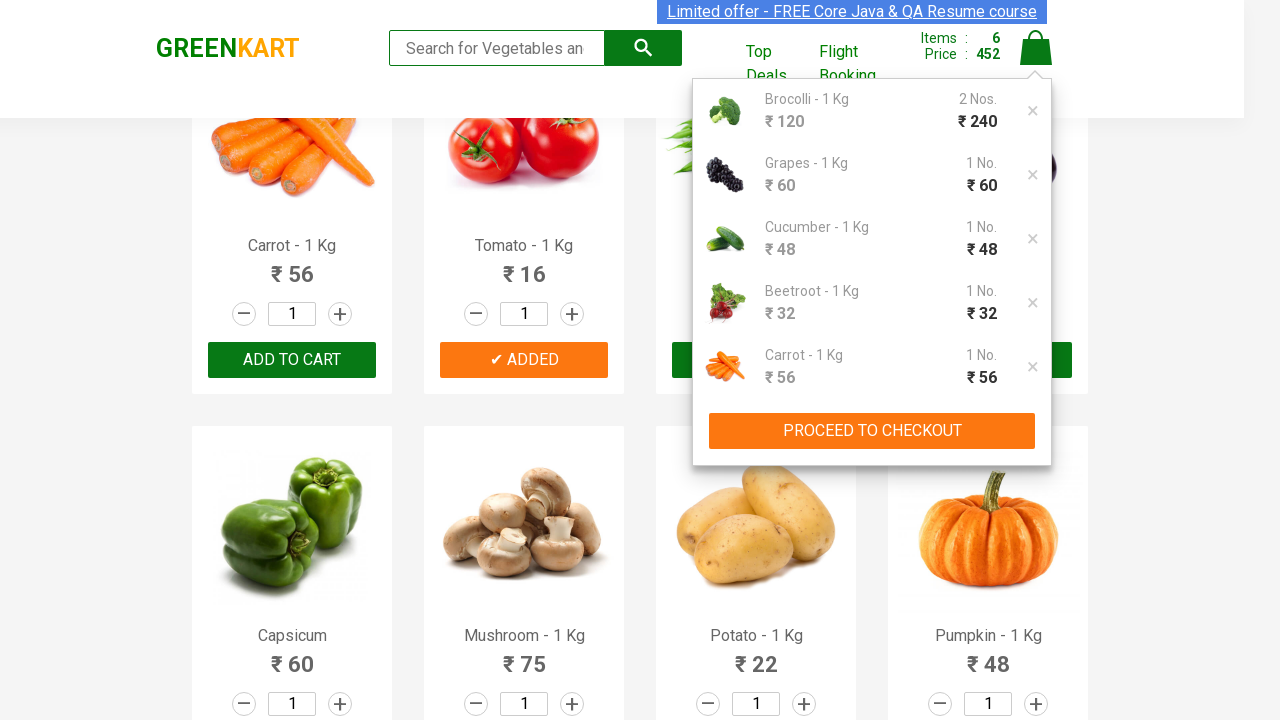